Tests dropdown functionality by selecting options from single-select and multi-select dropdowns using different selection methods (by index, by value, by visible text)

Starting URL: https://www.hyrtutorials.com/p/html-dropdown-elements-practice.html

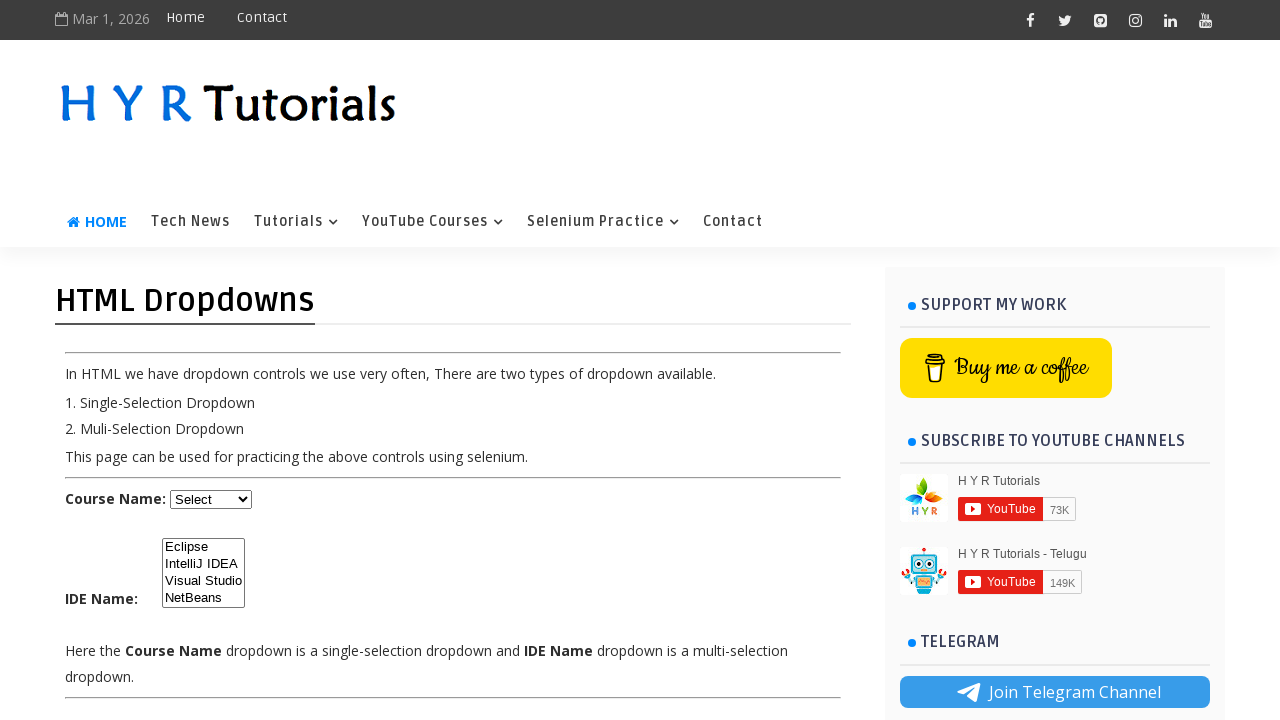

Selected first option in single-select course dropdown by index on #course
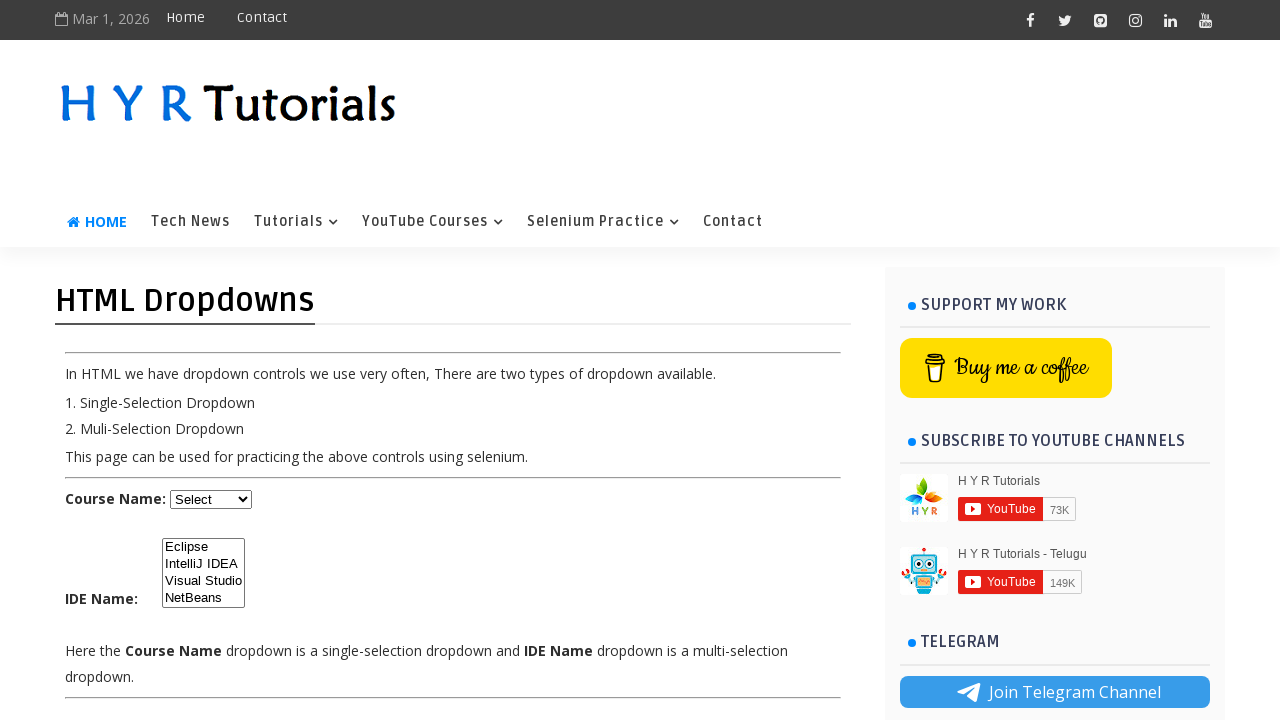

Selected Java option in single-select course dropdown by value on #course
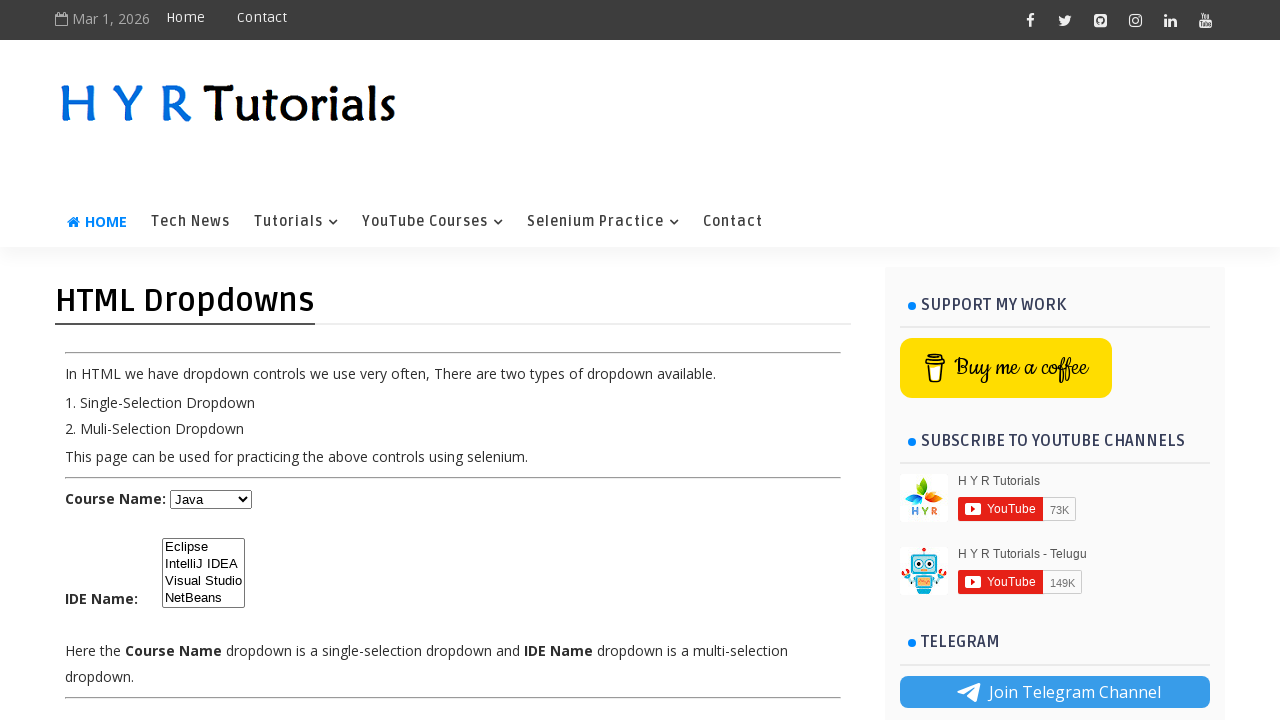

Selected Python option in single-select course dropdown by visible text on #course
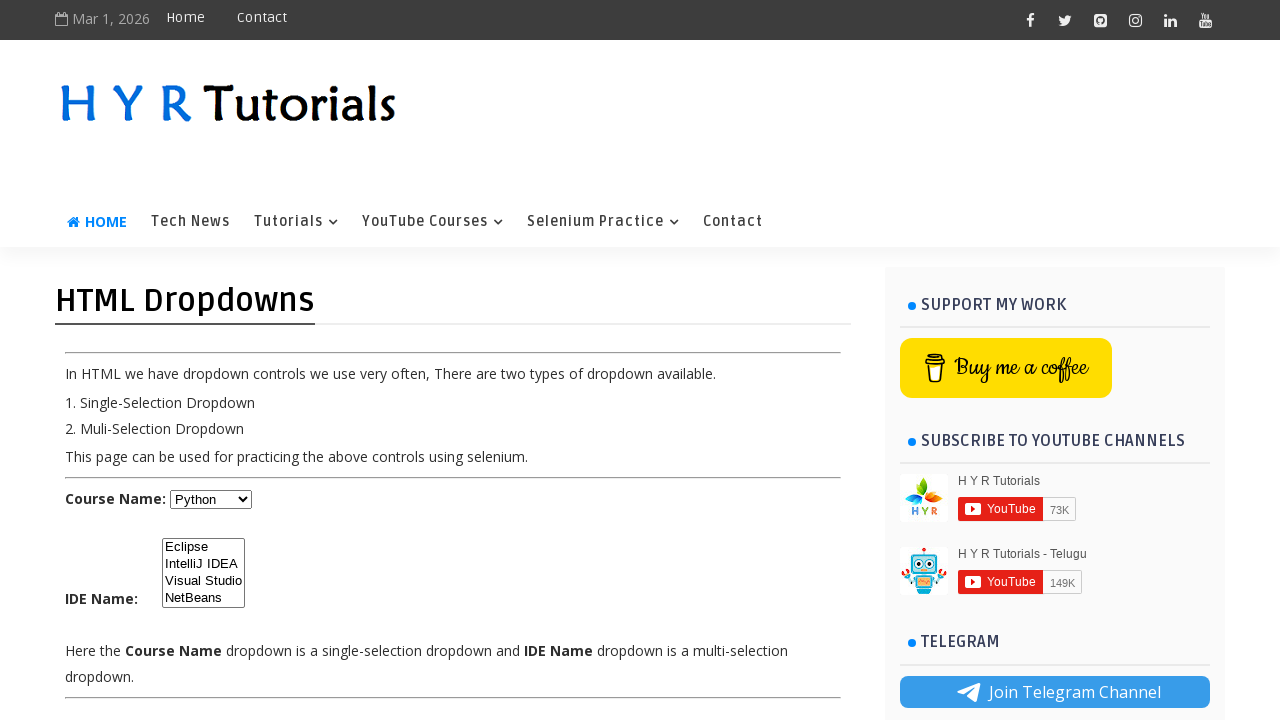

Selected first option in multi-select IDE dropdown by index on #ide
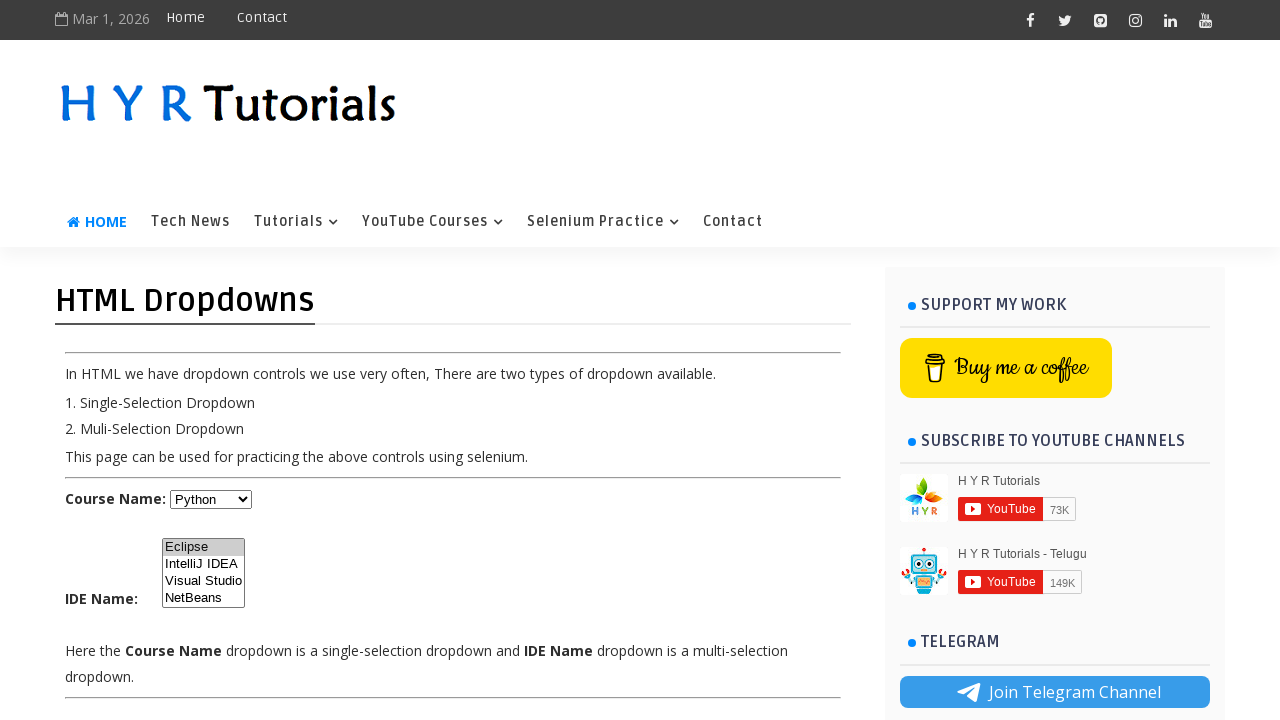

Selected IntelliJ option in multi-select IDE dropdown by value on #ide
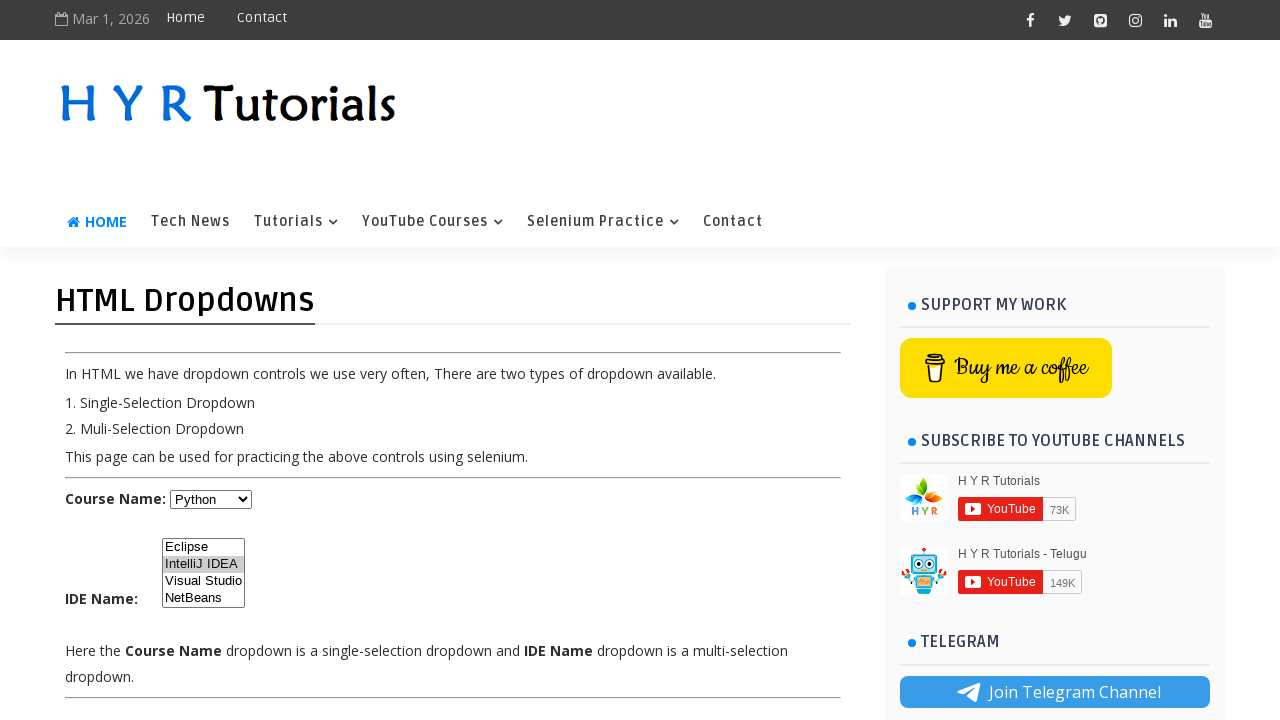

Selected Visual Studio option in multi-select IDE dropdown by visible text on #ide
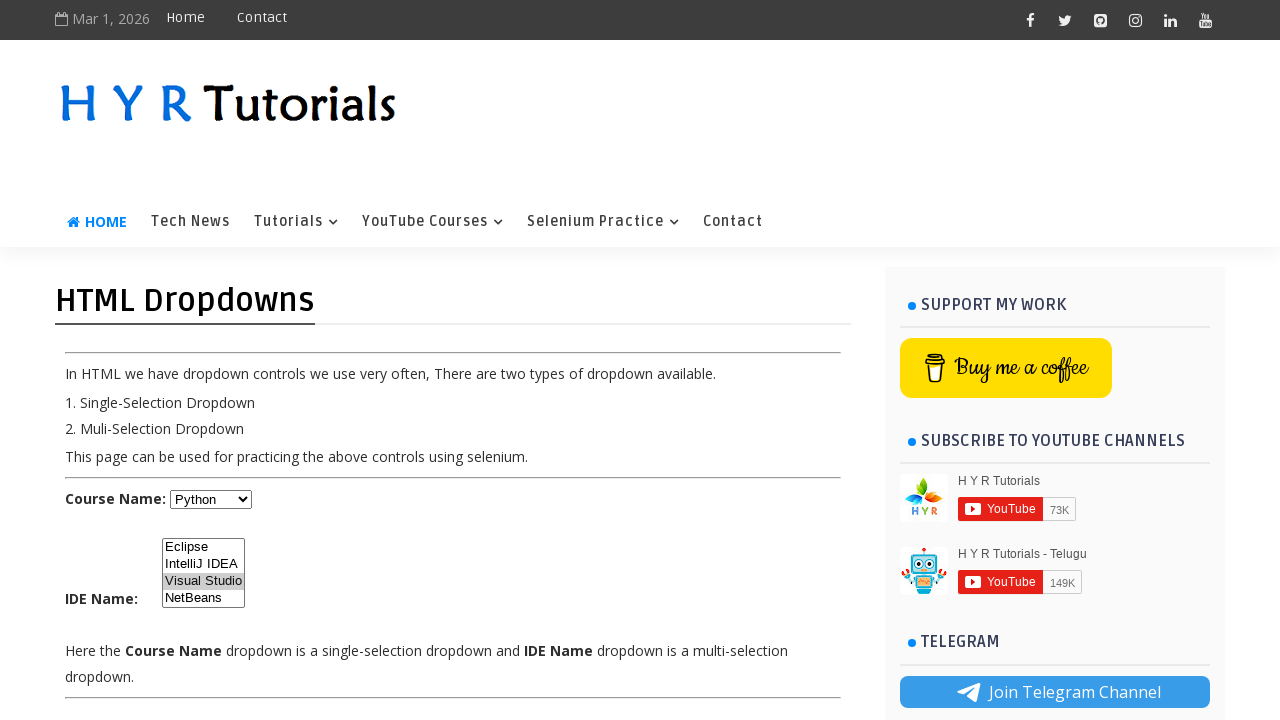

Verified course dropdown is visible
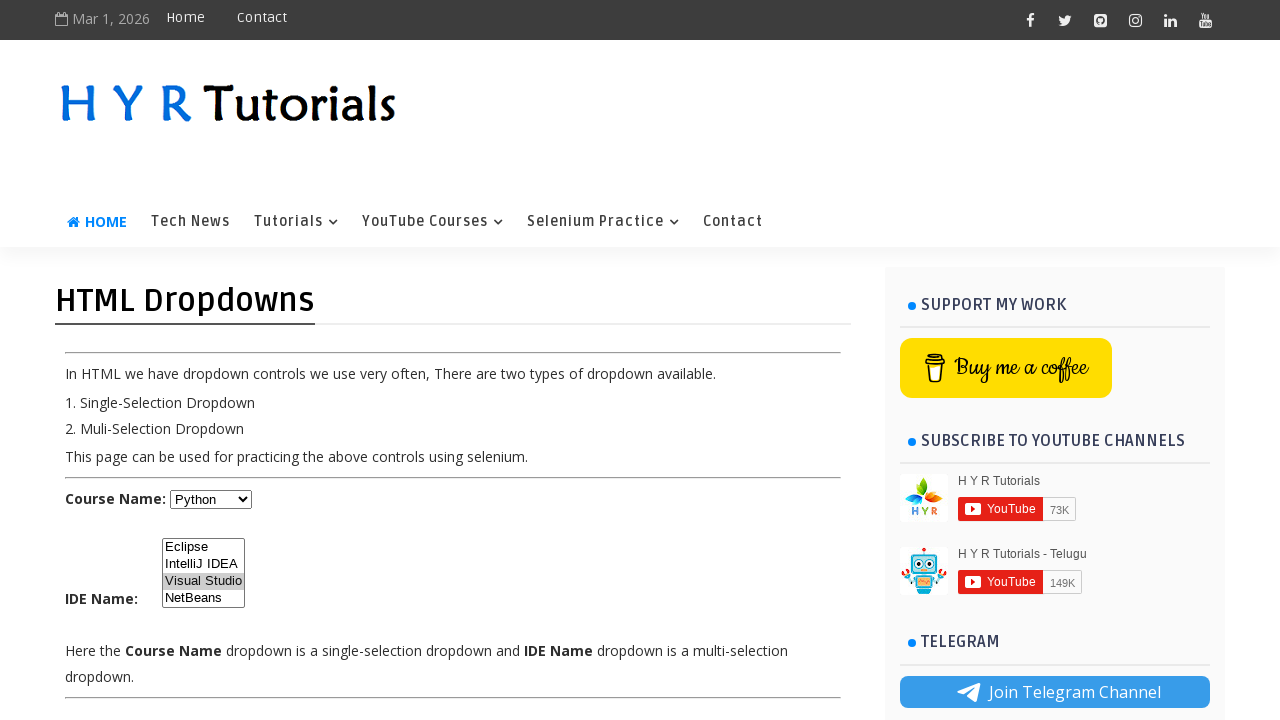

Verified IDE dropdown is visible
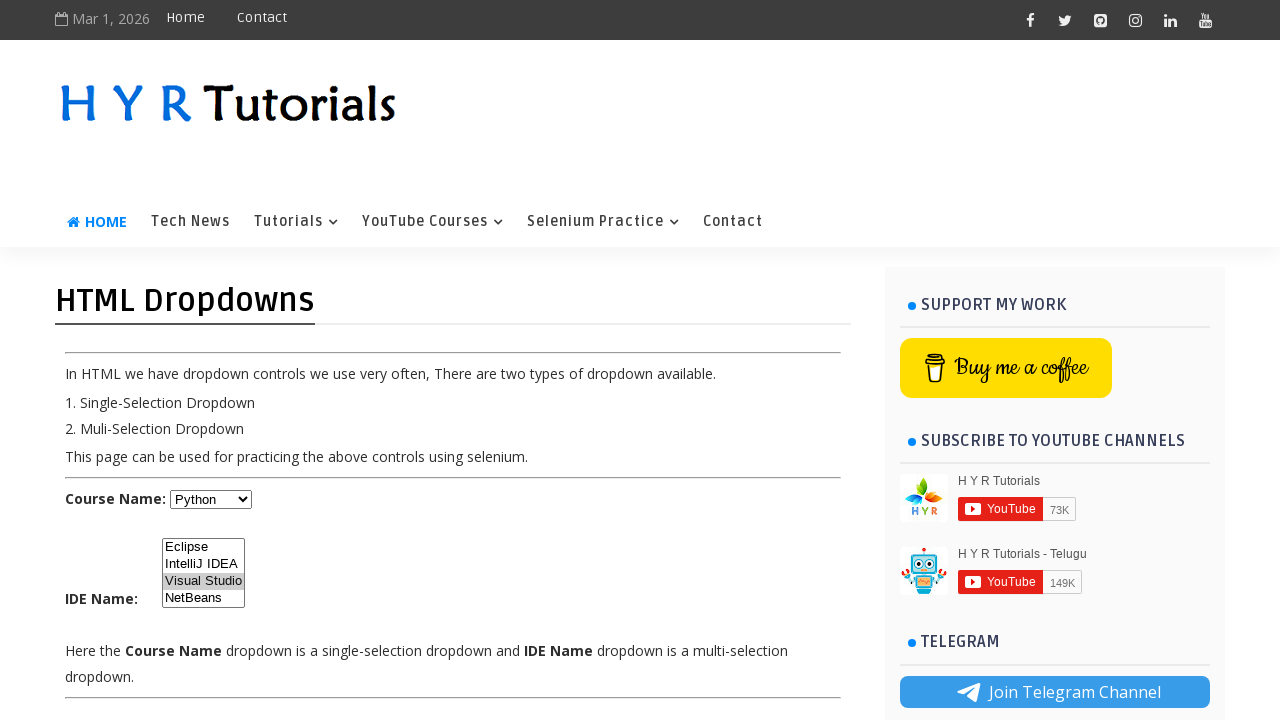

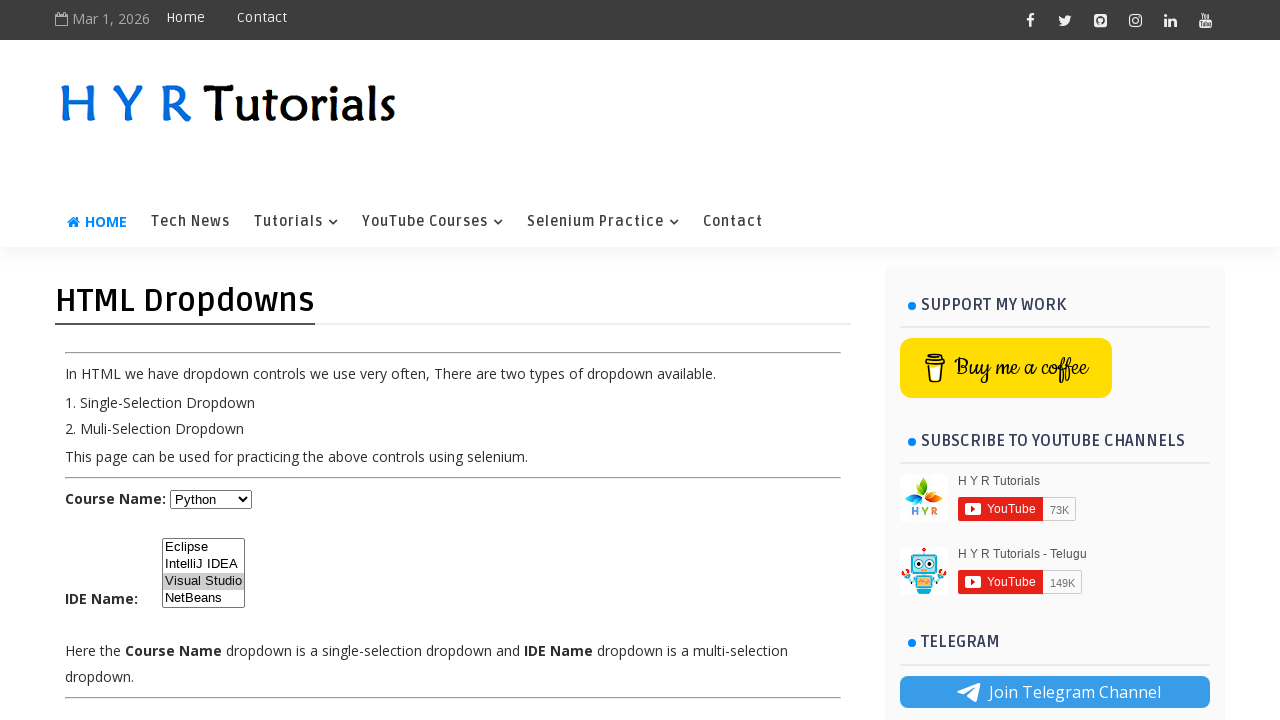